Tests pagination functionality on the Quotes to Scrape website by navigating through multiple pages using the "Next" link

Starting URL: http://quotes.toscrape.com/

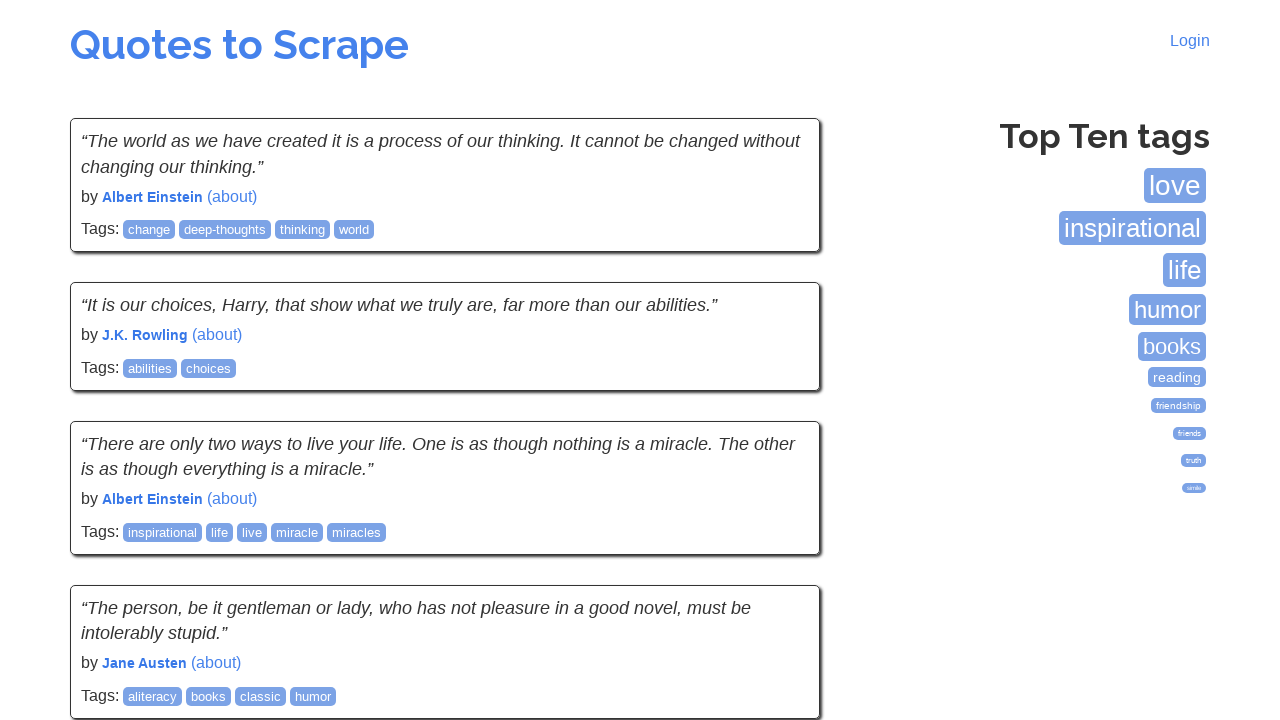

Waited for quote text elements to load
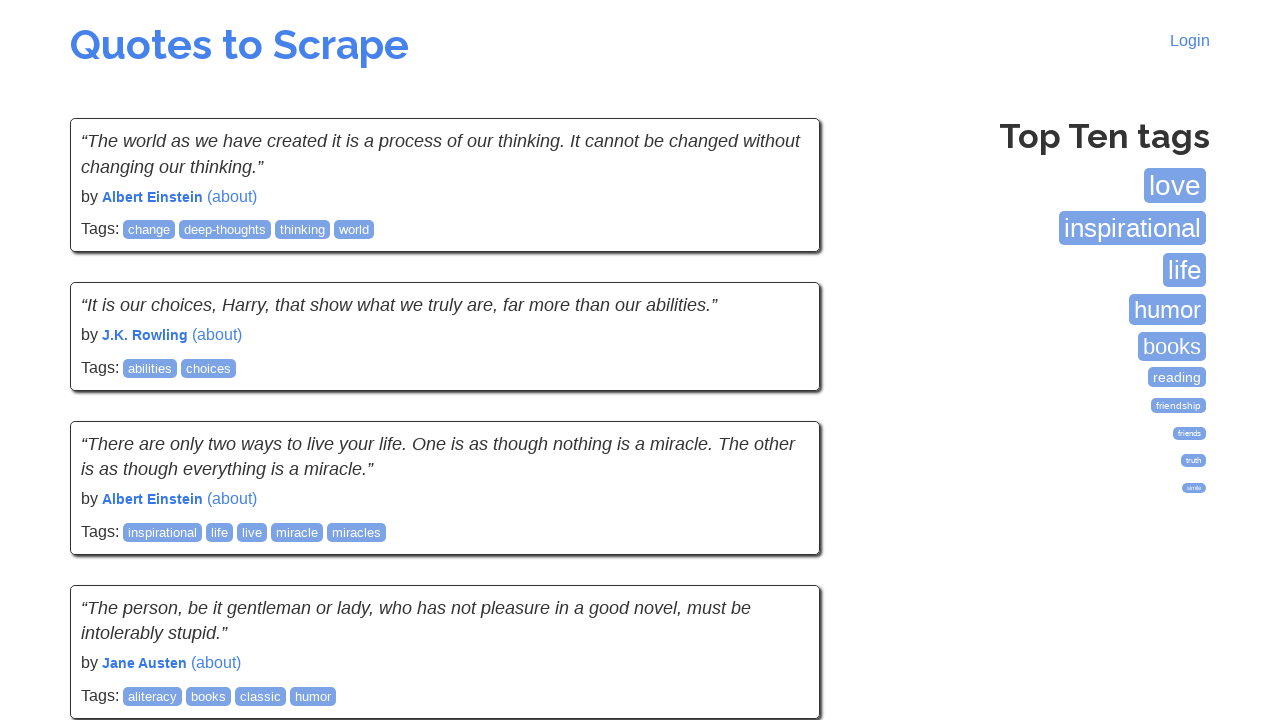

Verified tags box is present on the page
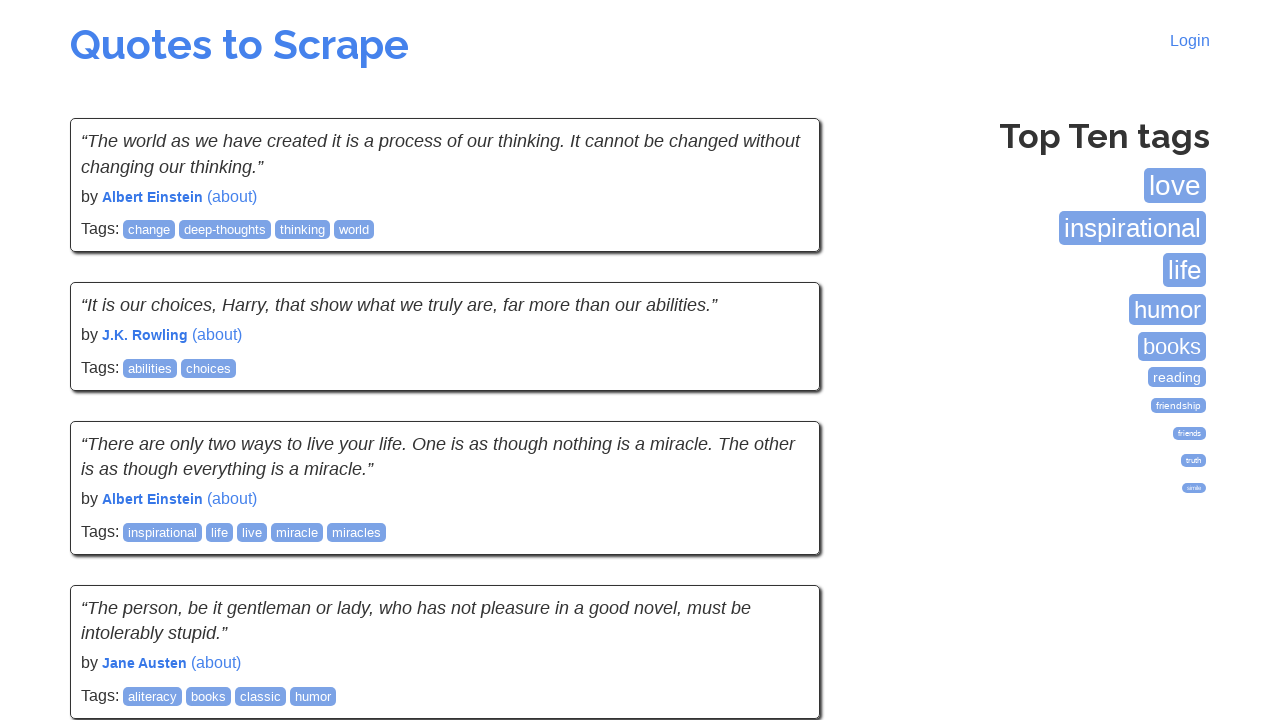

Page 1: Verified quotes are displayed
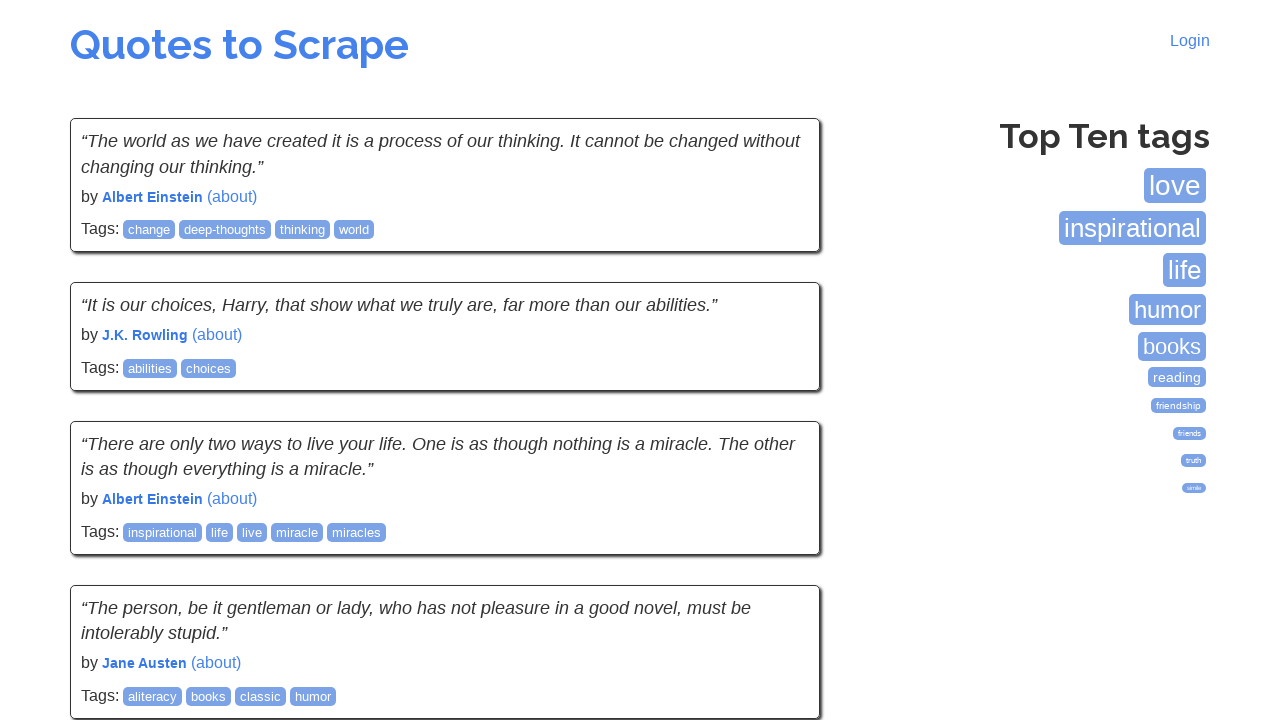

Page 1: Clicked 'Next' link to navigate to next page at (778, 542) on li.next a
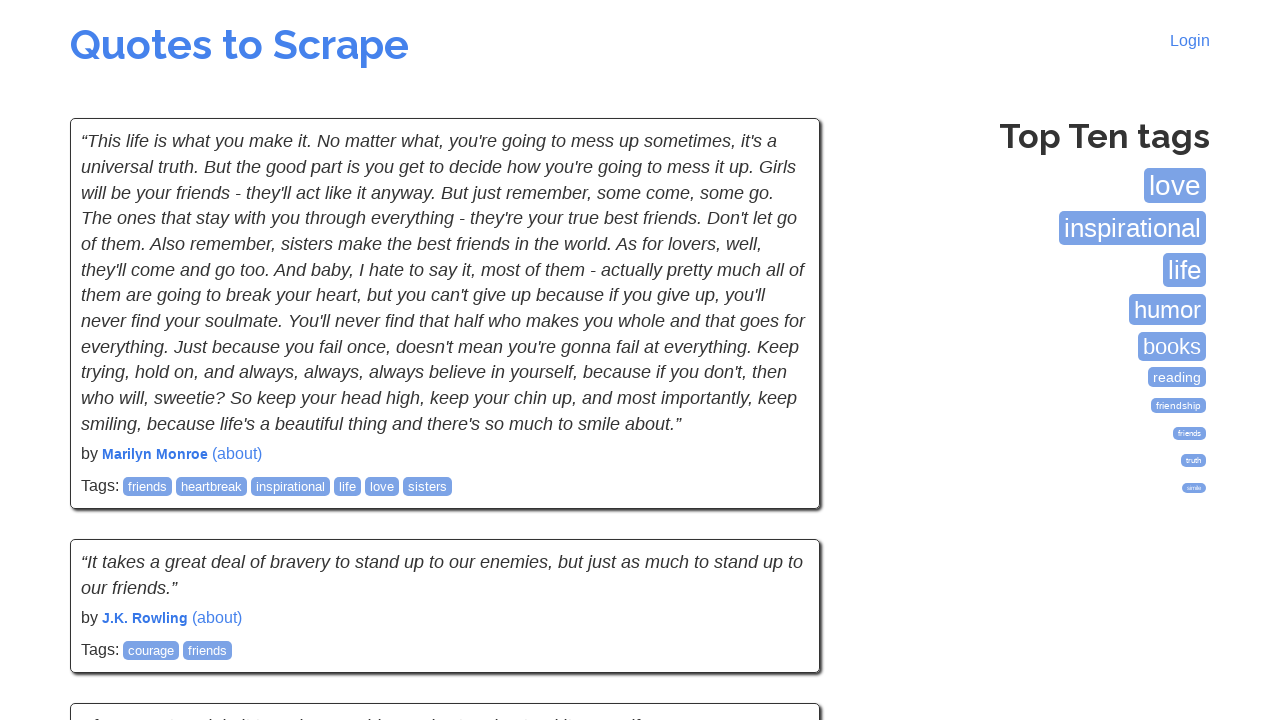

Page 2: Page loaded and quotes are visible
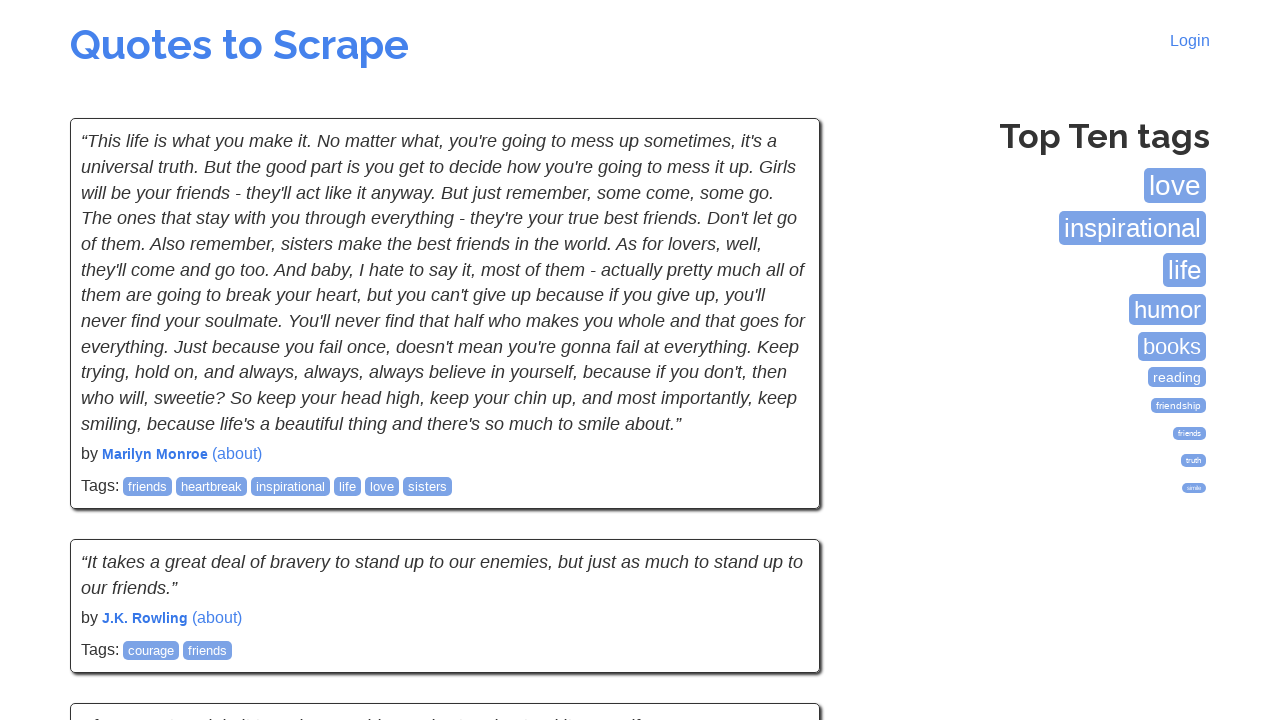

Page 2: Verified quotes are displayed
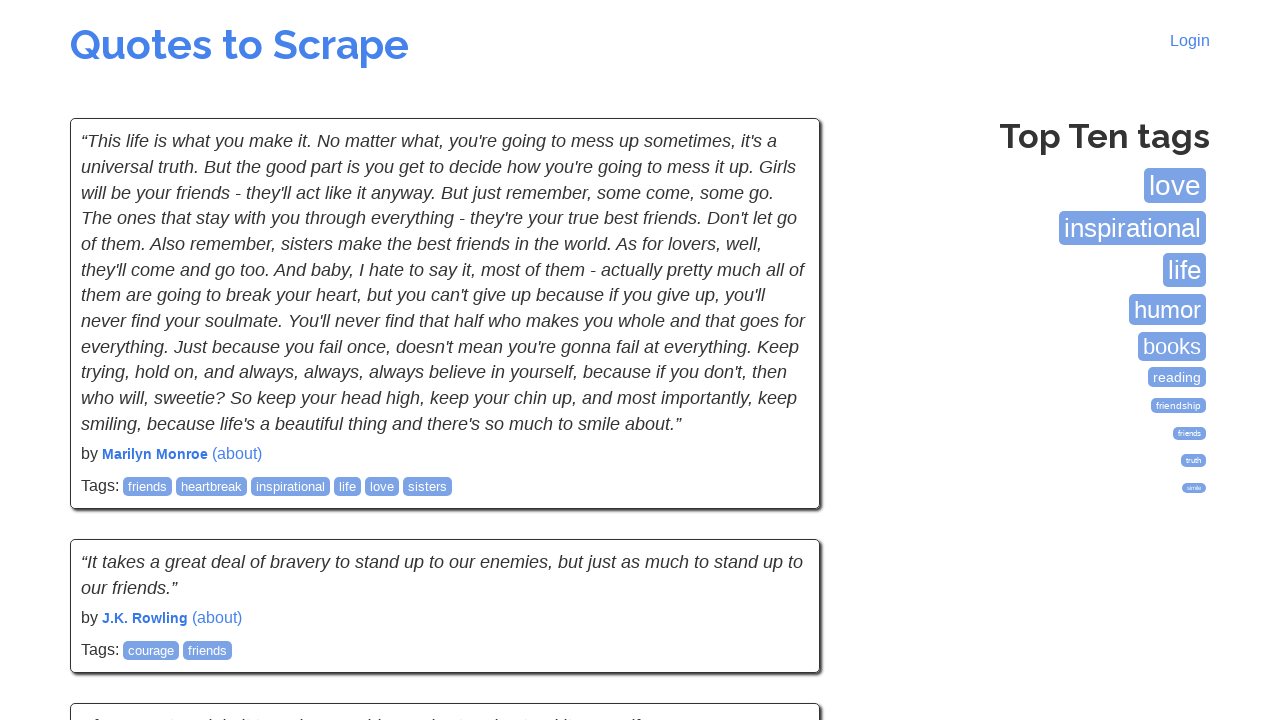

Page 2: Clicked 'Next' link to navigate to next page at (778, 542) on li.next a
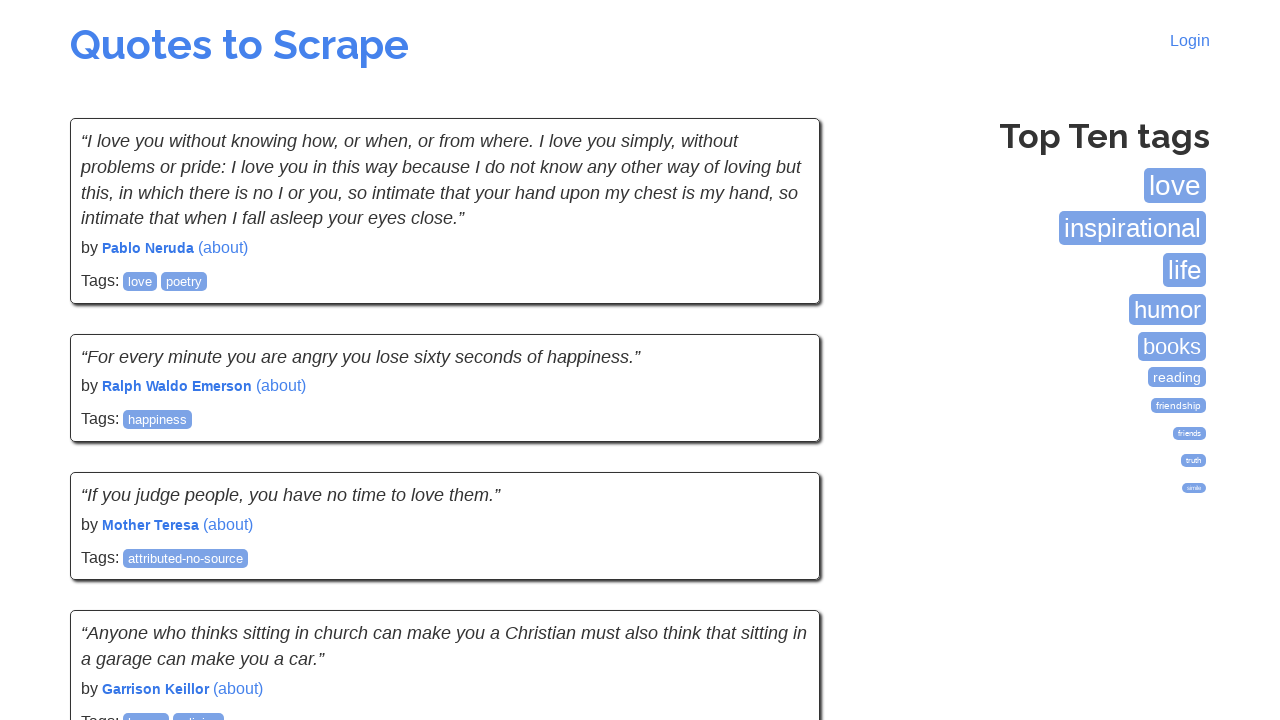

Page 3: Page loaded and quotes are visible
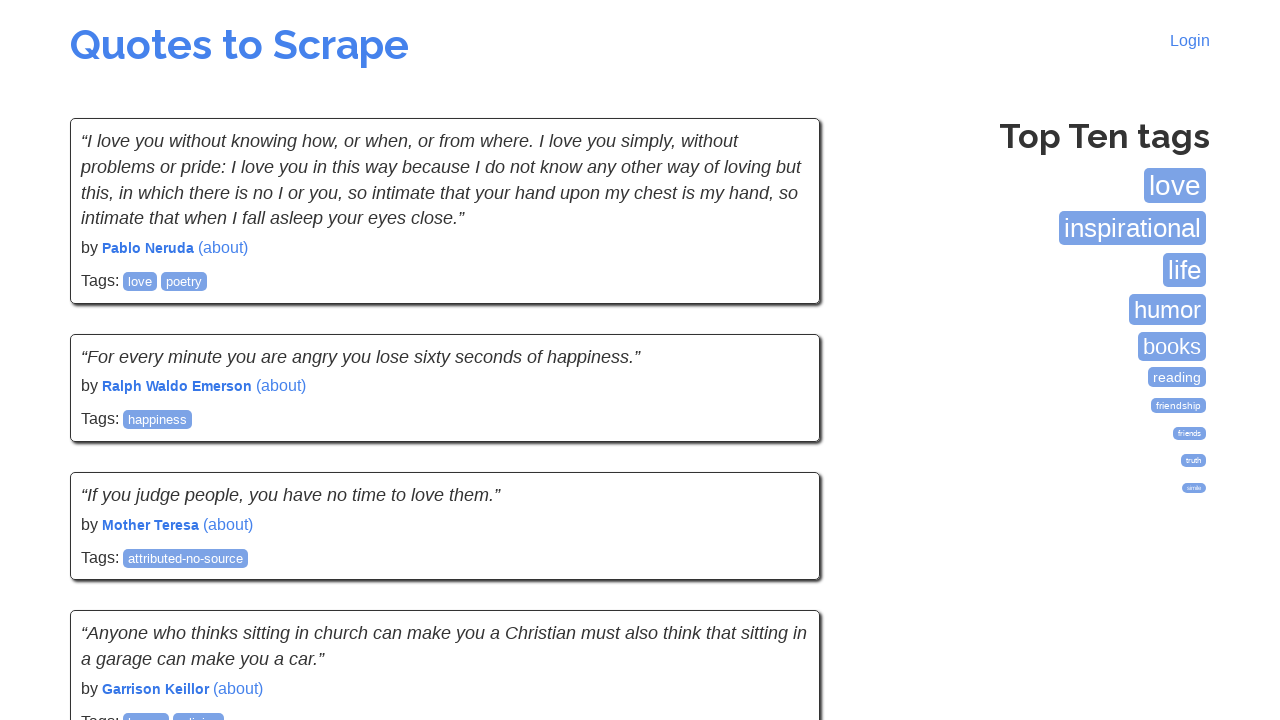

Page 3: Verified quotes are displayed
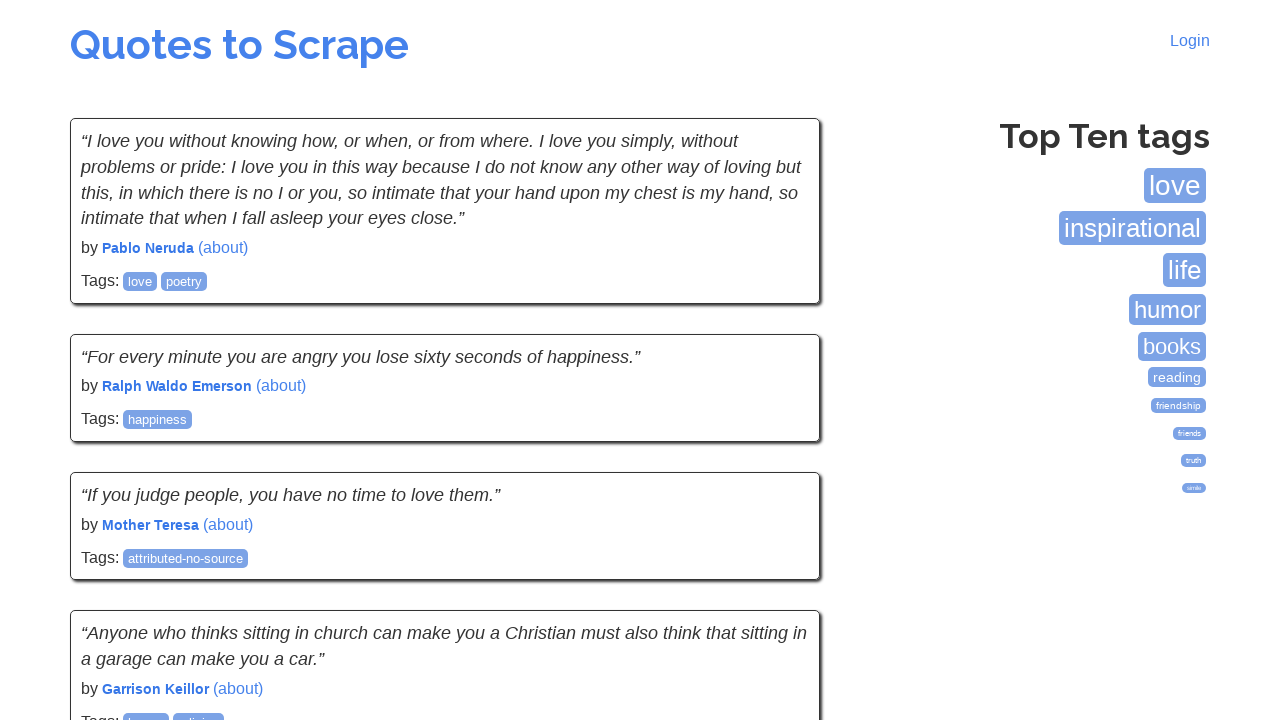

Page 3: Clicked 'Next' link to navigate to next page at (778, 542) on li.next a
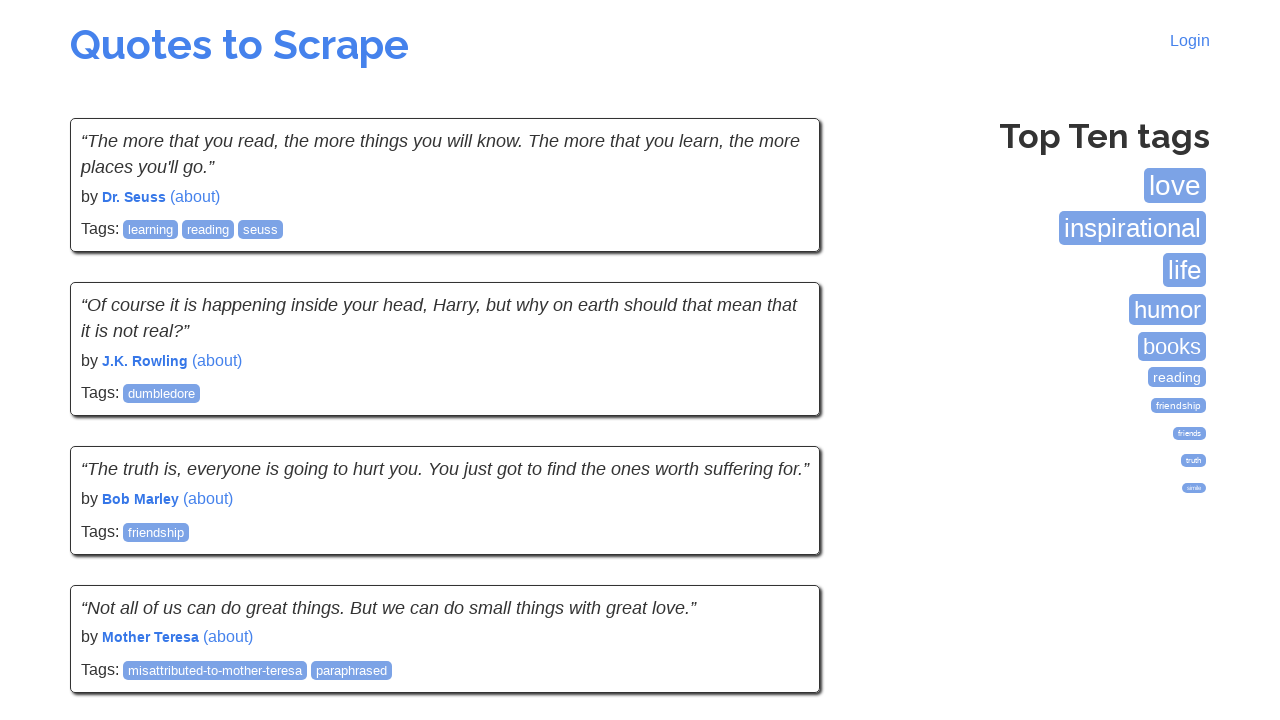

Page 4: Page loaded and quotes are visible
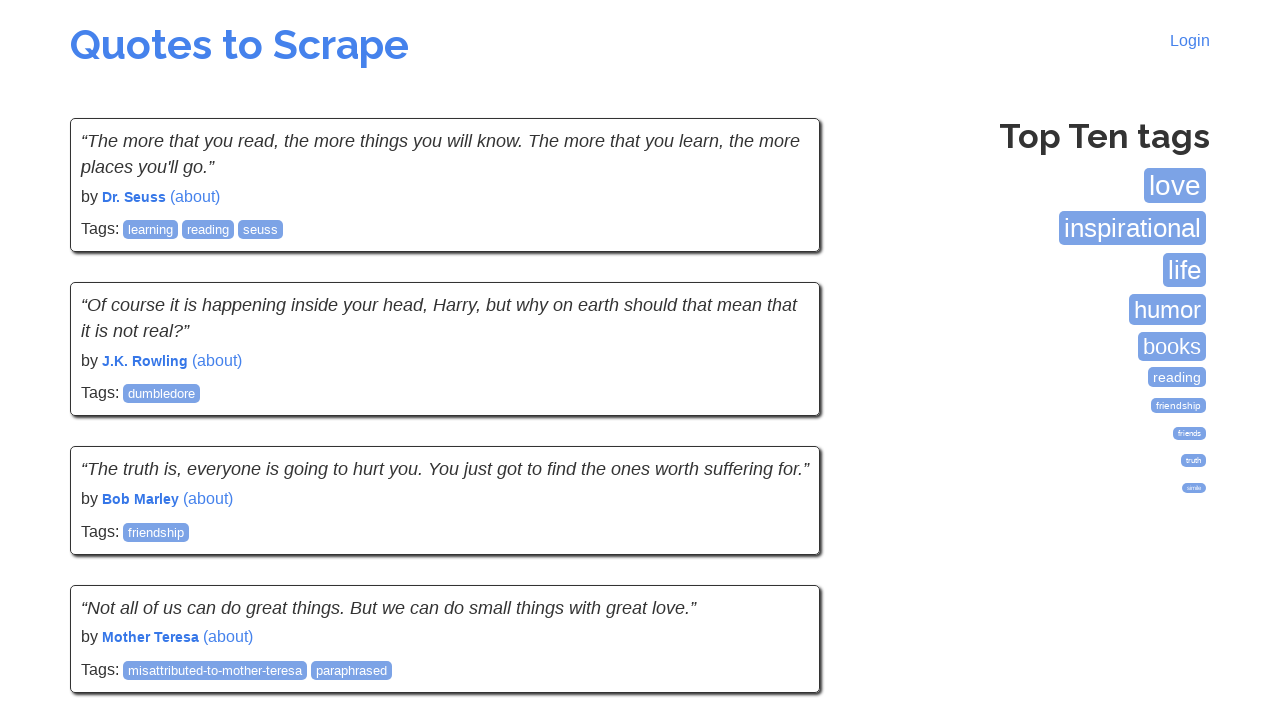

Page 4: Verified quotes are displayed
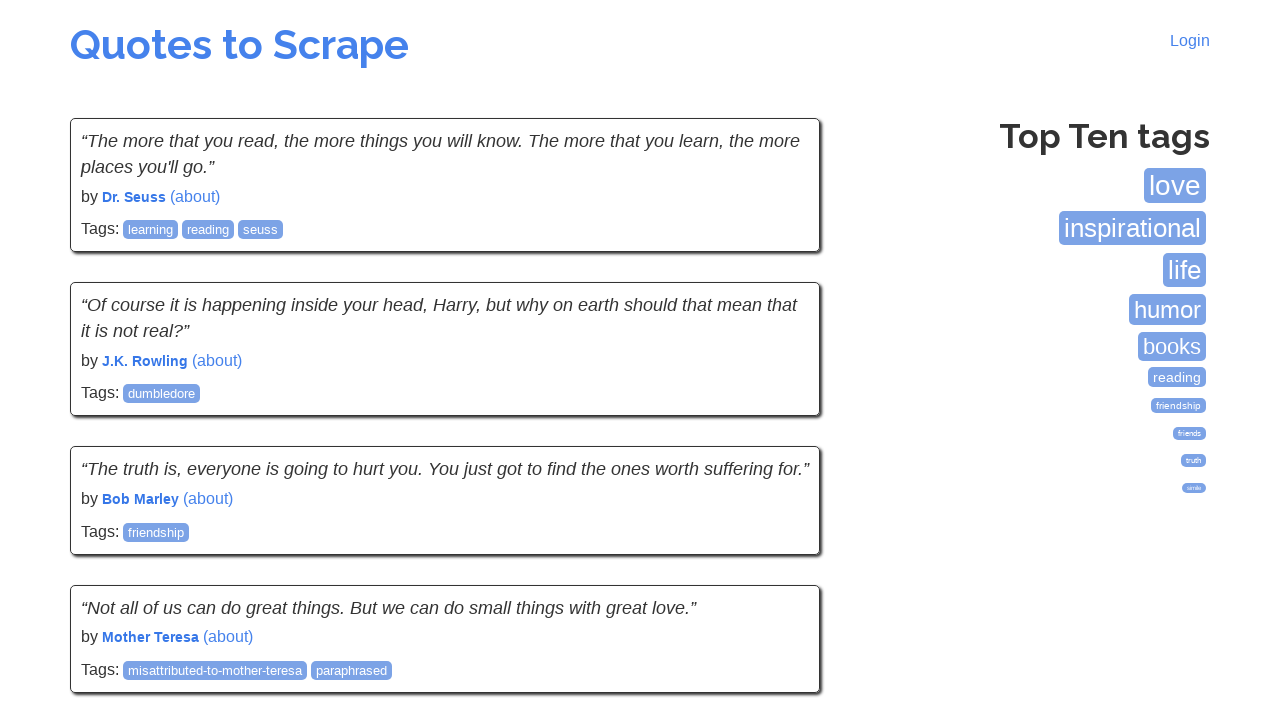

Page 4: Clicked 'Next' link to navigate to next page at (778, 542) on li.next a
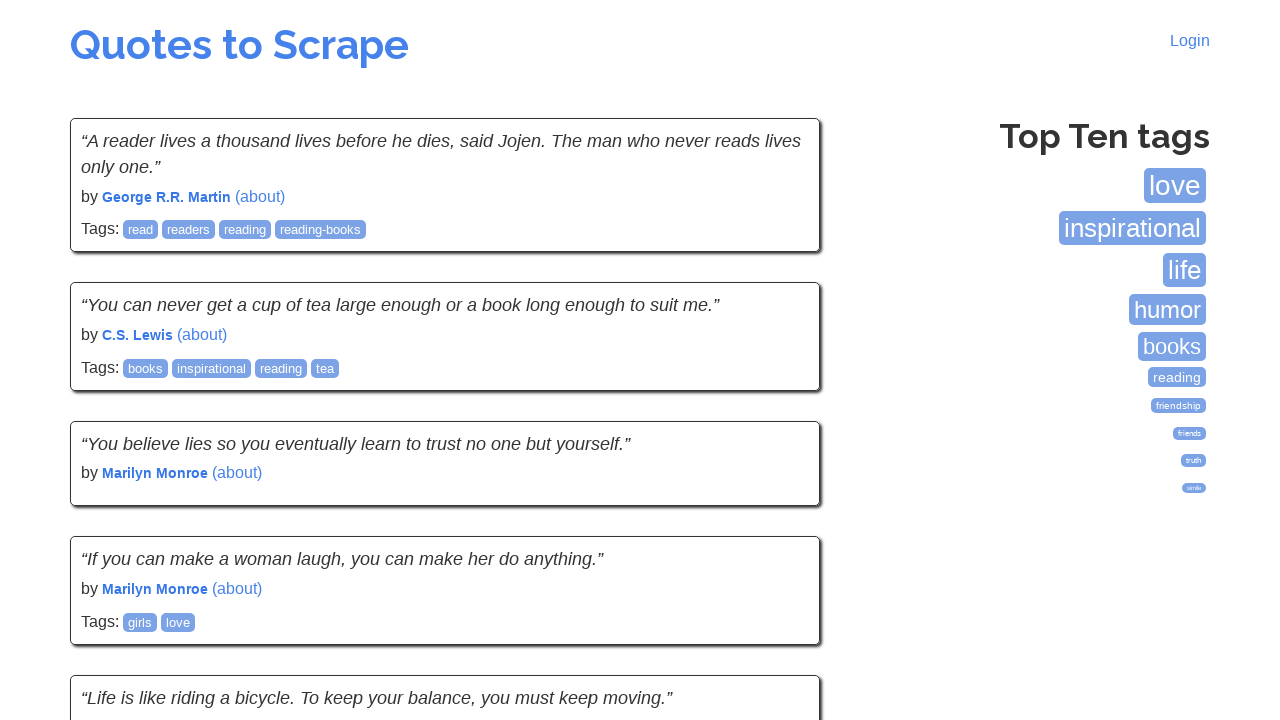

Page 5: Page loaded and quotes are visible
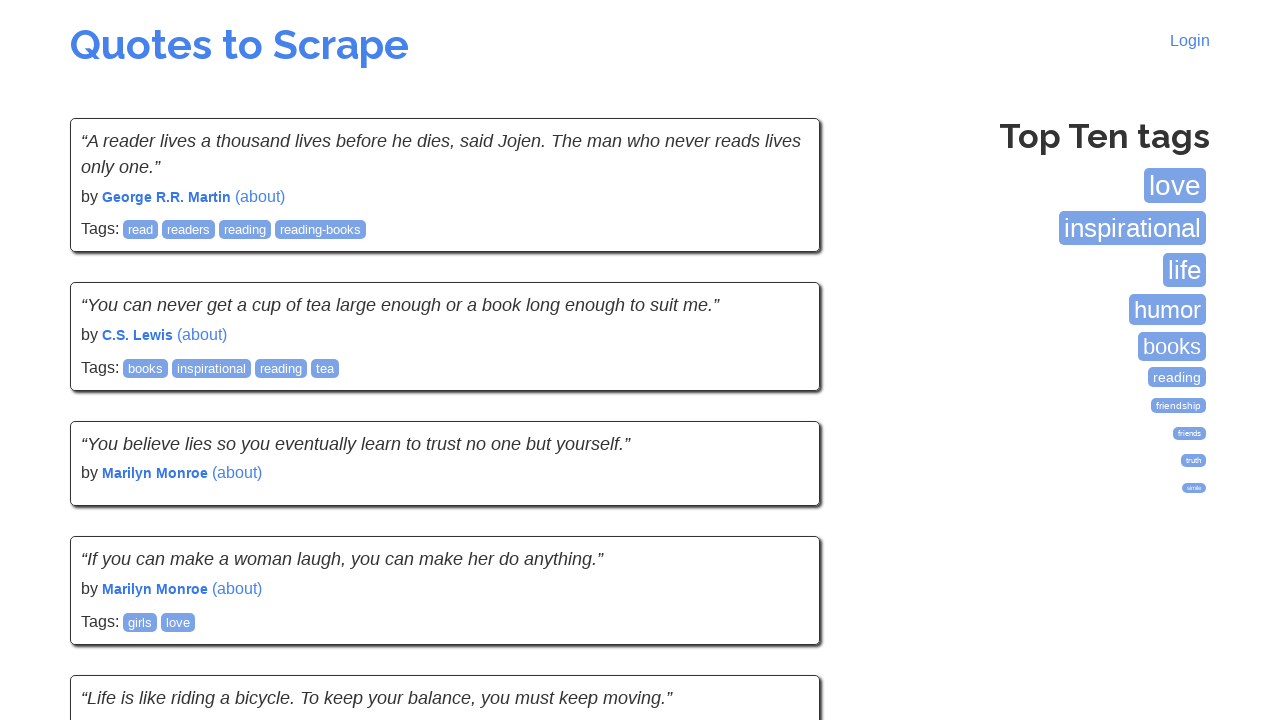

Page 5: Verified quotes are displayed
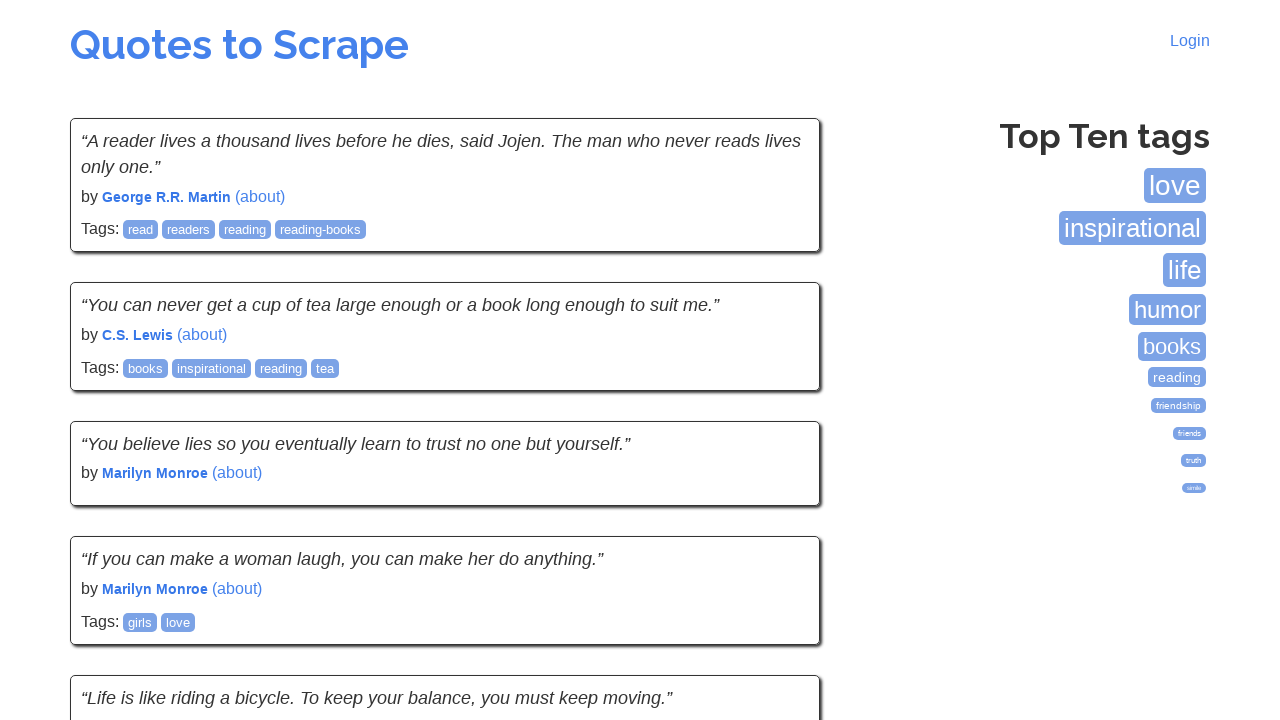

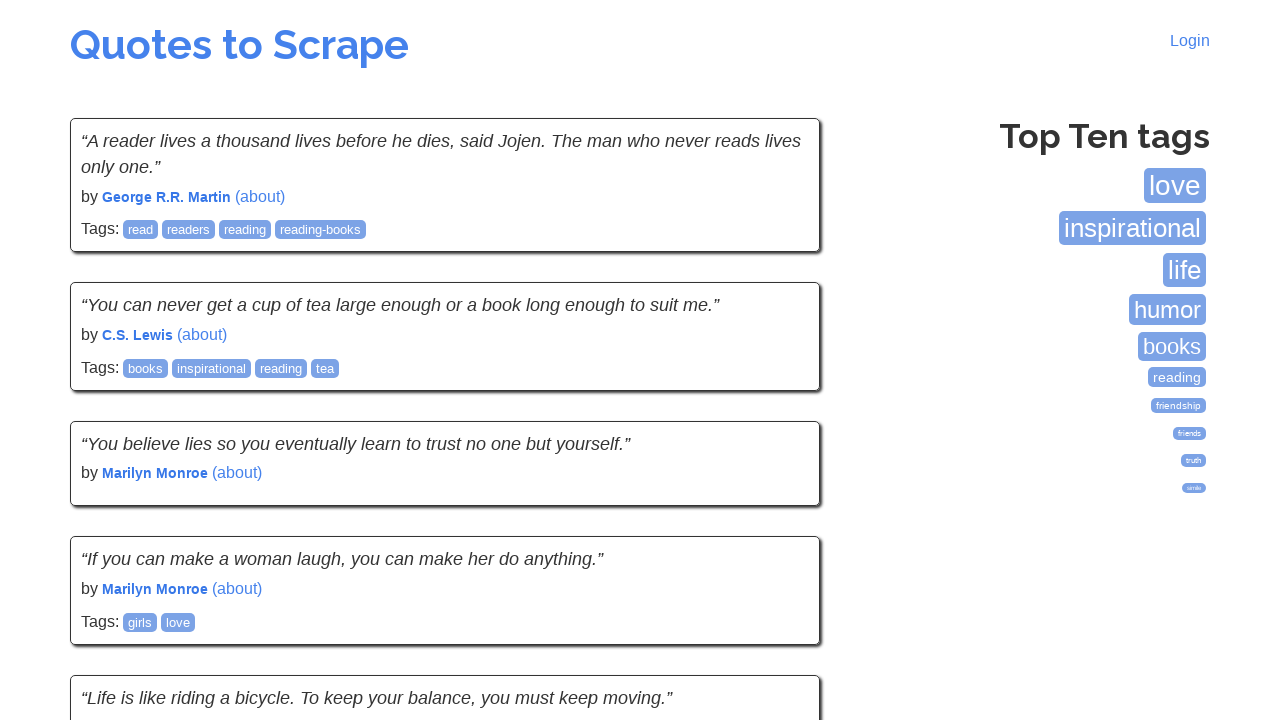